Tests JavaScript alert and confirm dialog handling by entering text in a name field, triggering an alert and accepting it, then triggering a confirm dialog and dismissing it.

Starting URL: https://rahulshettyacademy.com/AutomationPractice/

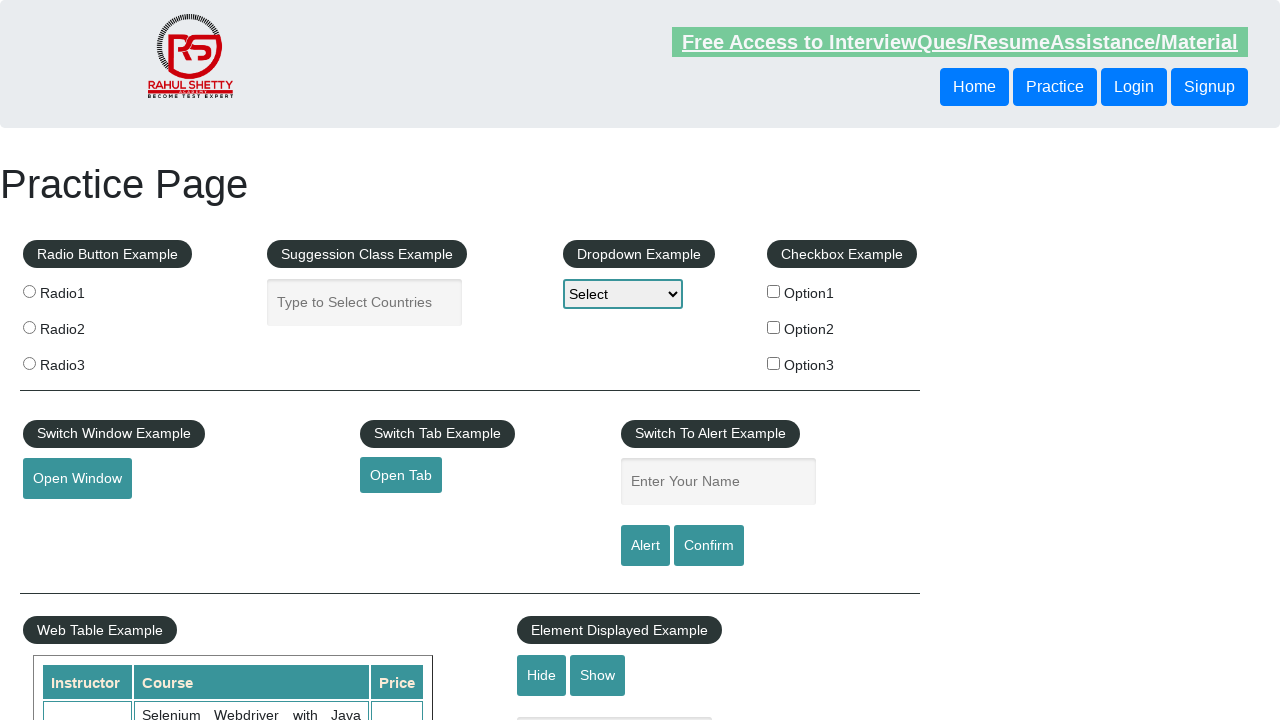

Filled name field with 'Sandeep' on #name
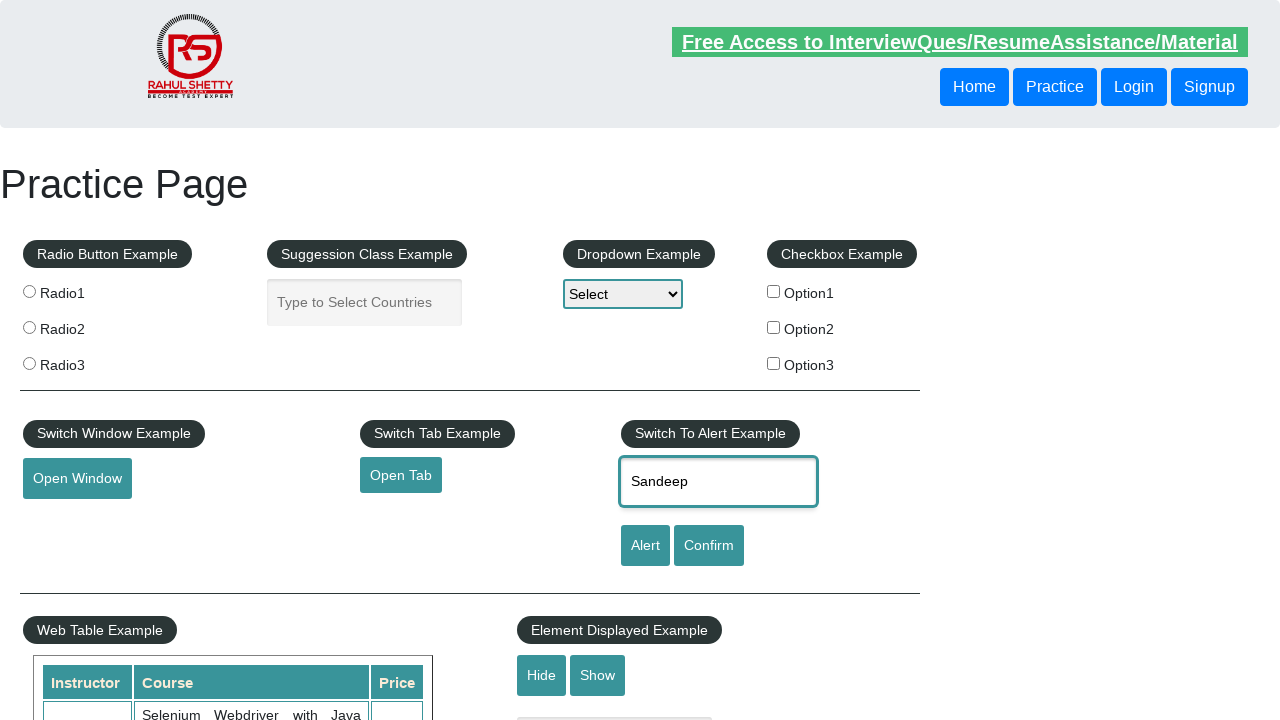

Clicked alert button to trigger JavaScript alert at (645, 546) on #alertbtn
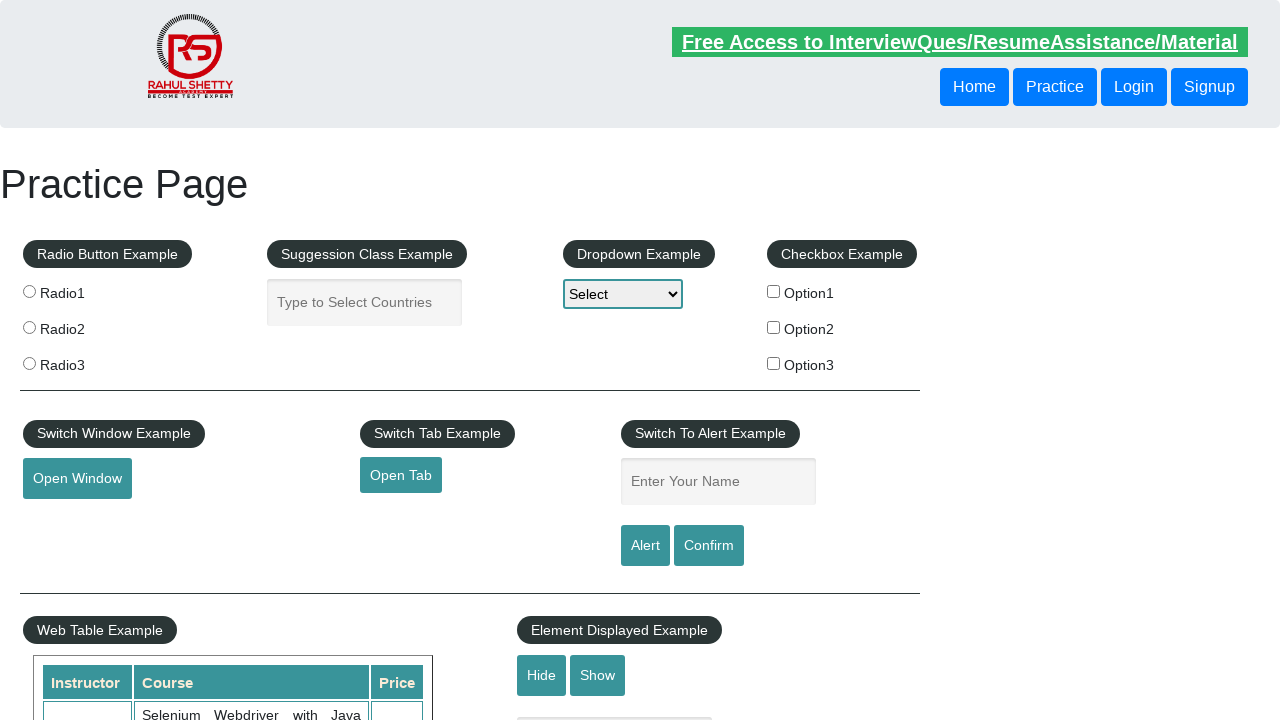

Set up handler to accept alert dialog
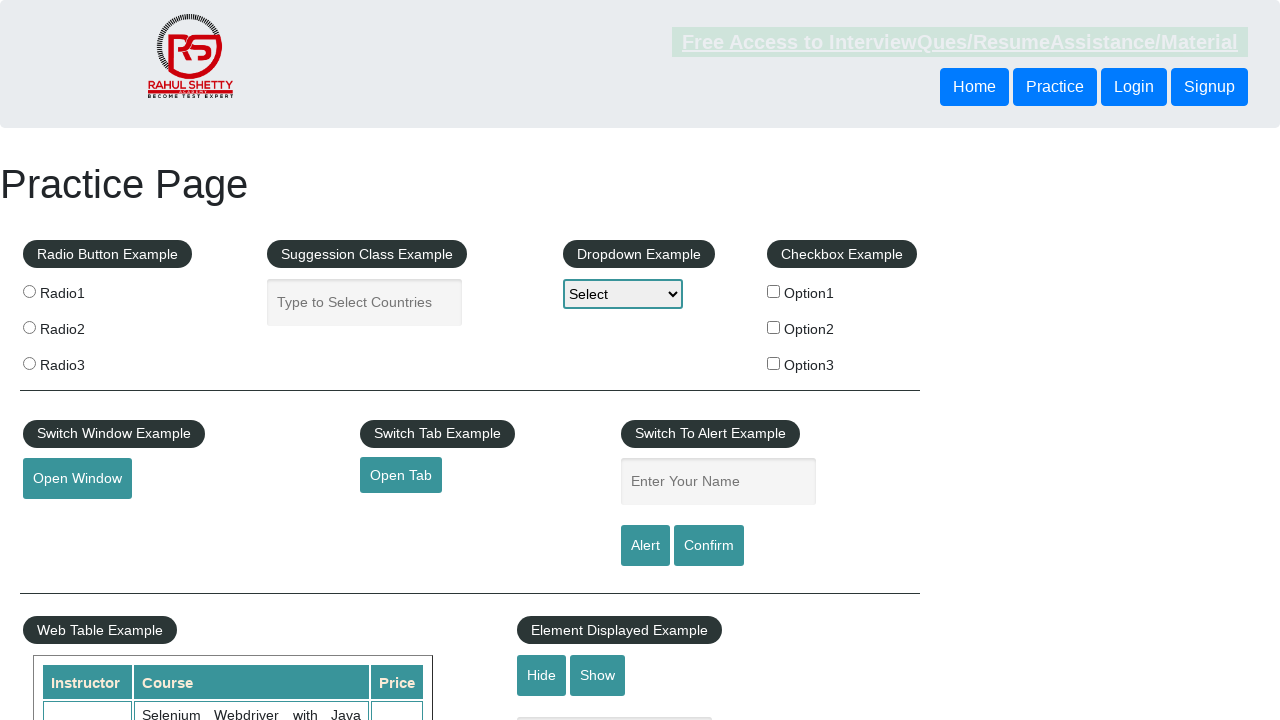

Waited for alert dialog to be processed
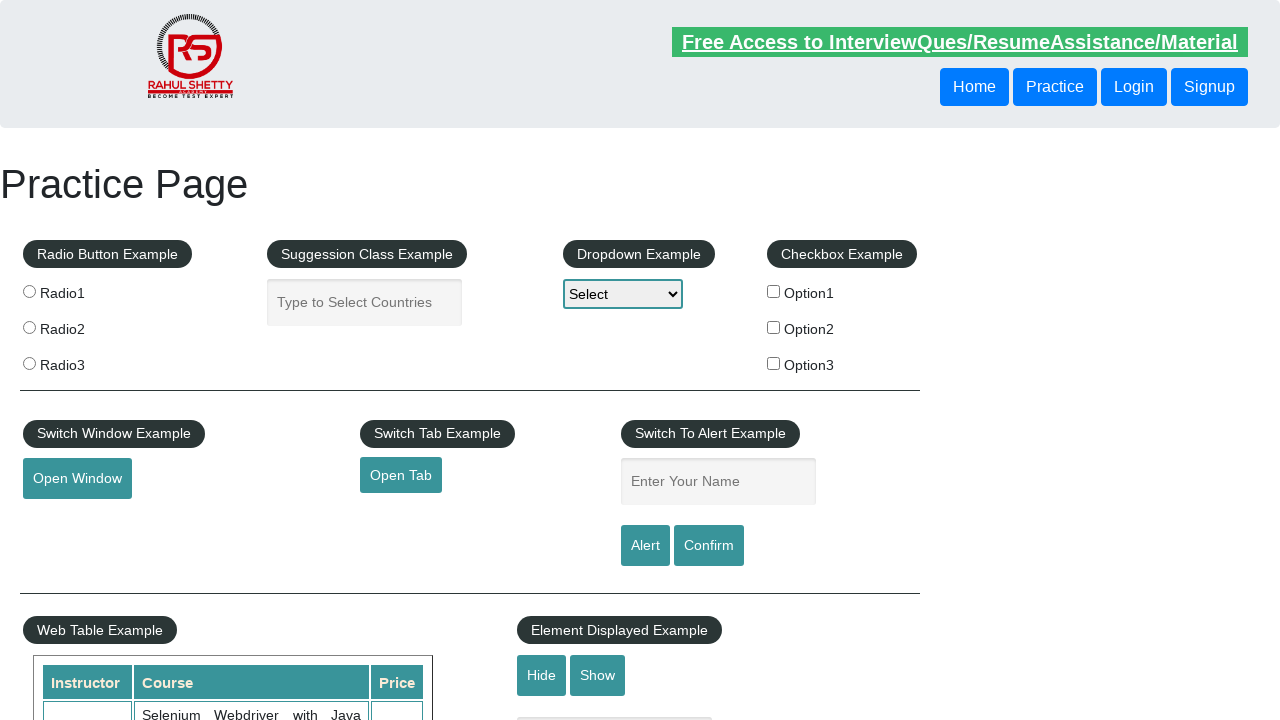

Set up handler to dismiss confirm dialog
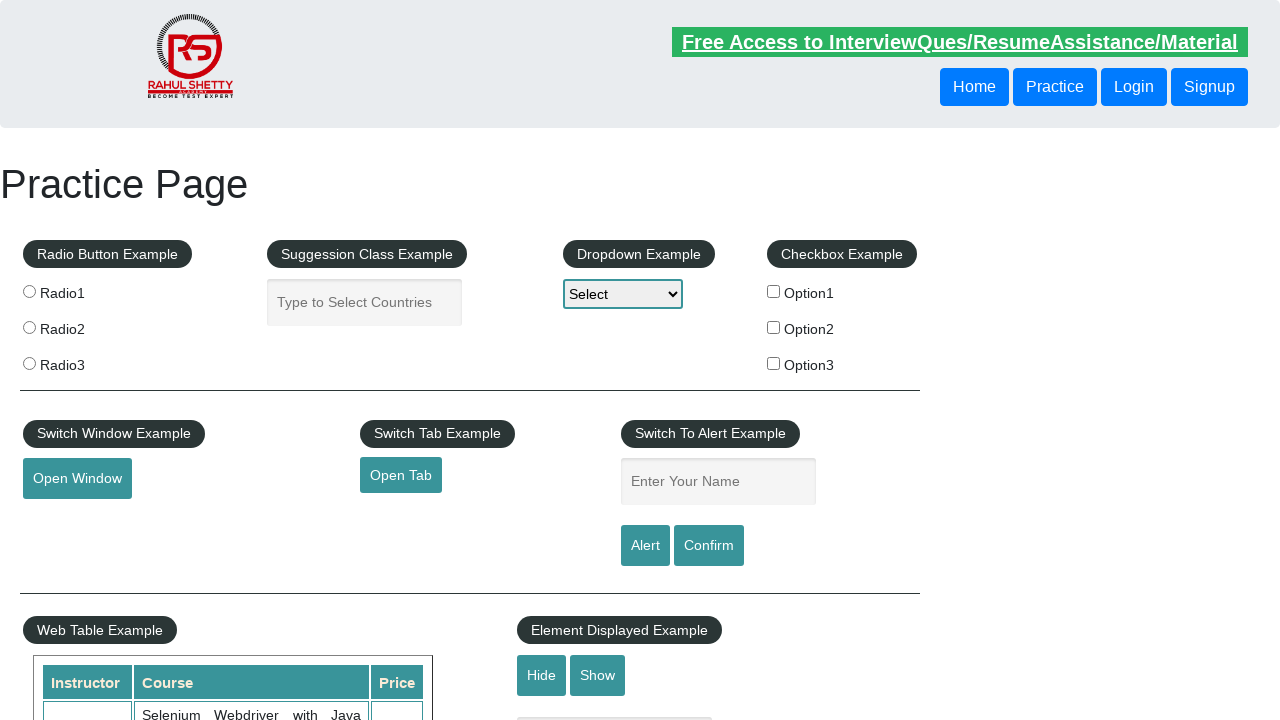

Clicked confirm button to trigger confirm dialog at (709, 546) on #confirmbtn
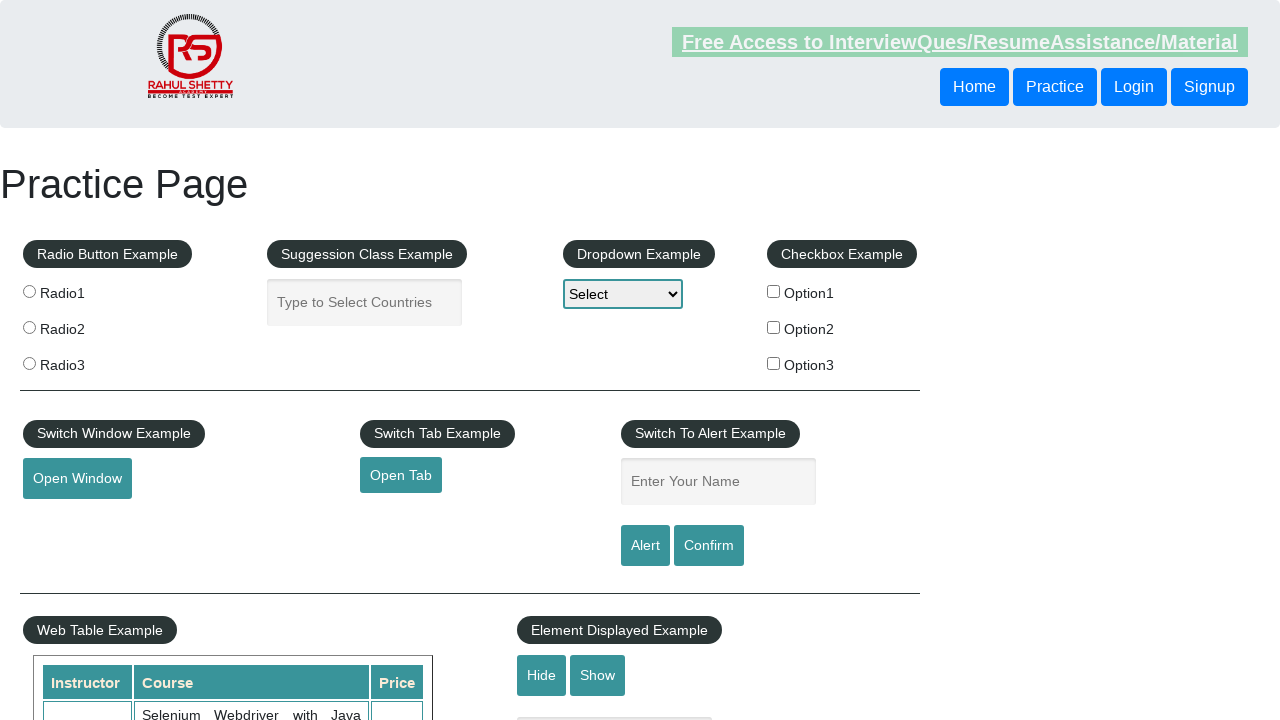

Waited for confirm dialog to be processed
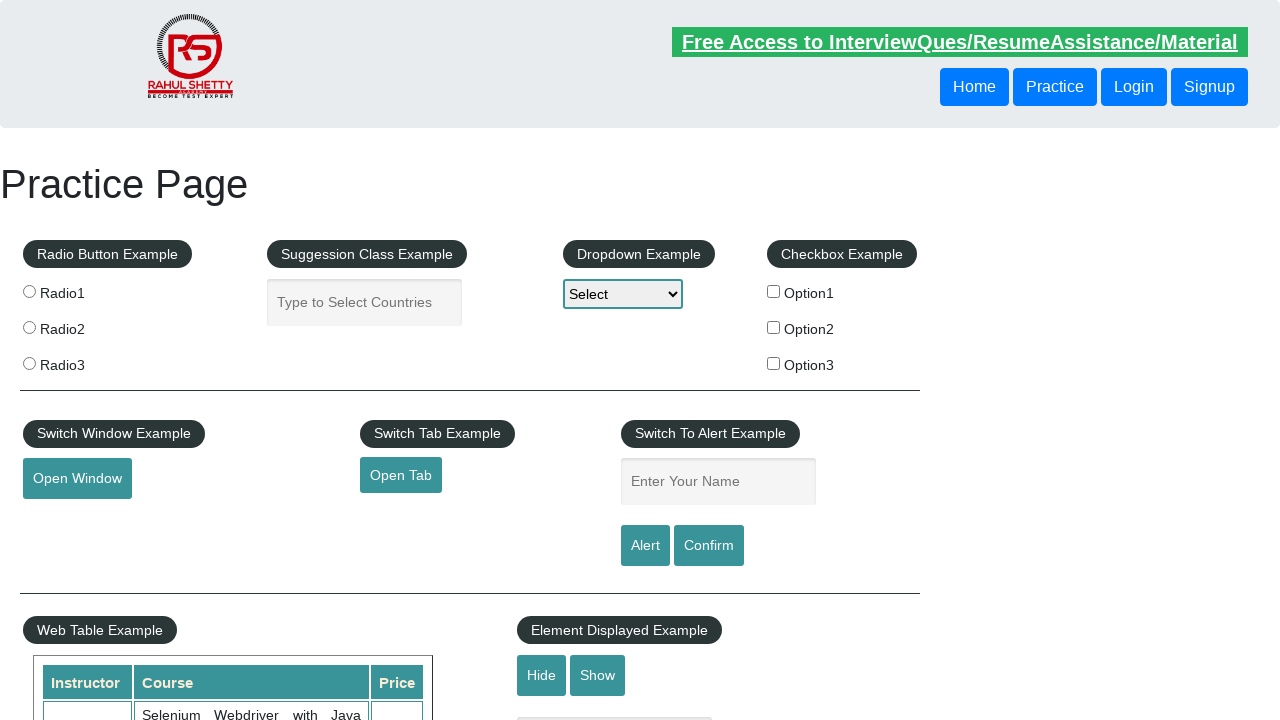

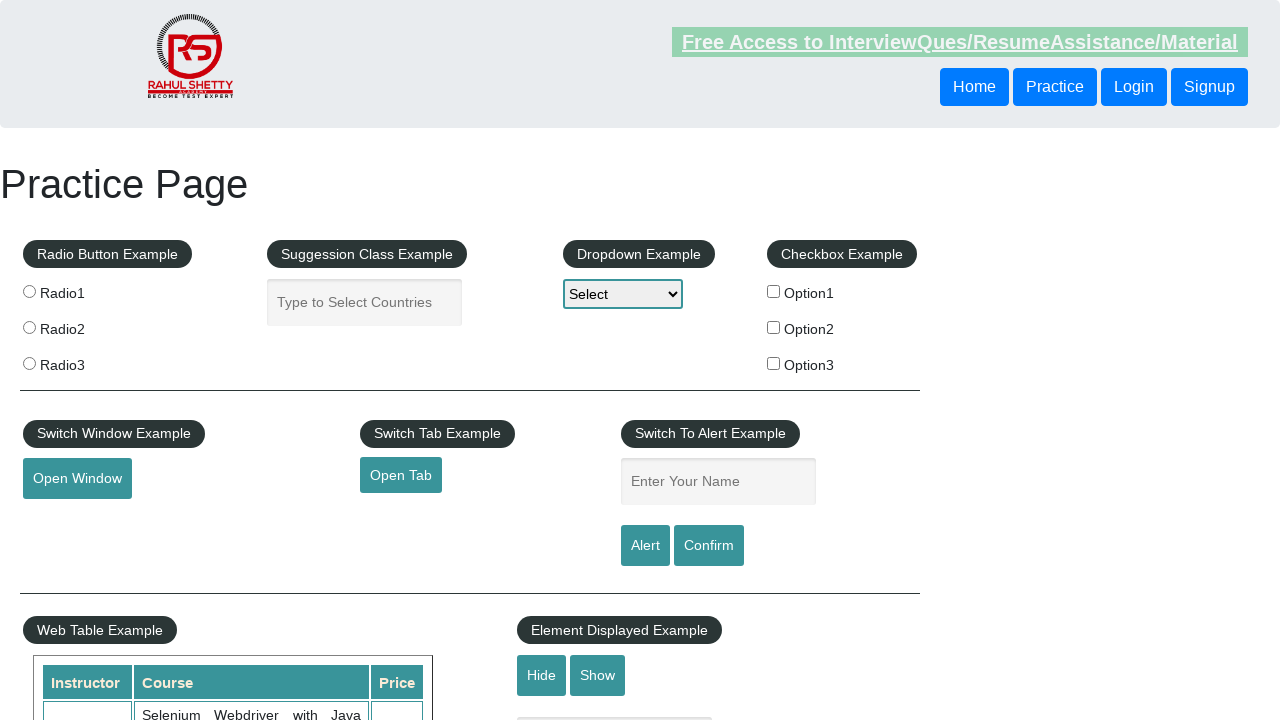